Tests the add/remove elements functionality by clicking the add button multiple times to create new elements

Starting URL: https://the-internet.herokuapp.com/add_remove_elements/

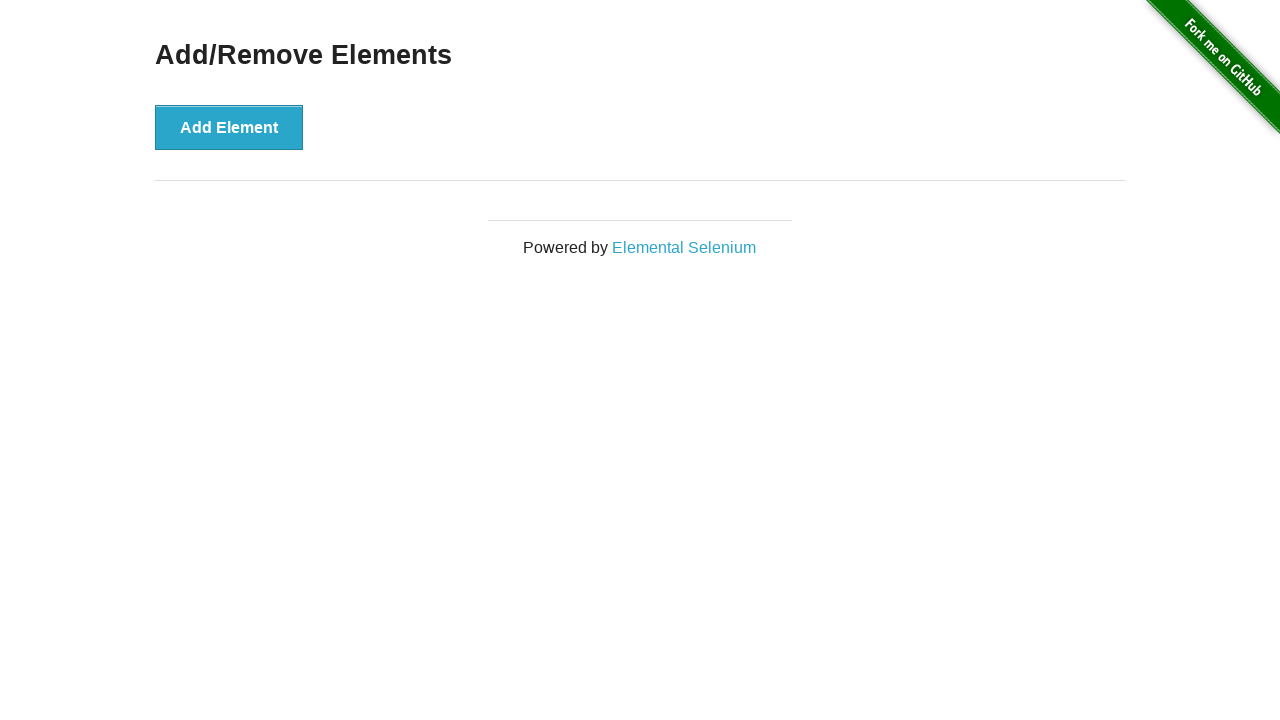

Clicked add button (iteration 1) at (229, 127) on button[onclick="addElement()"]
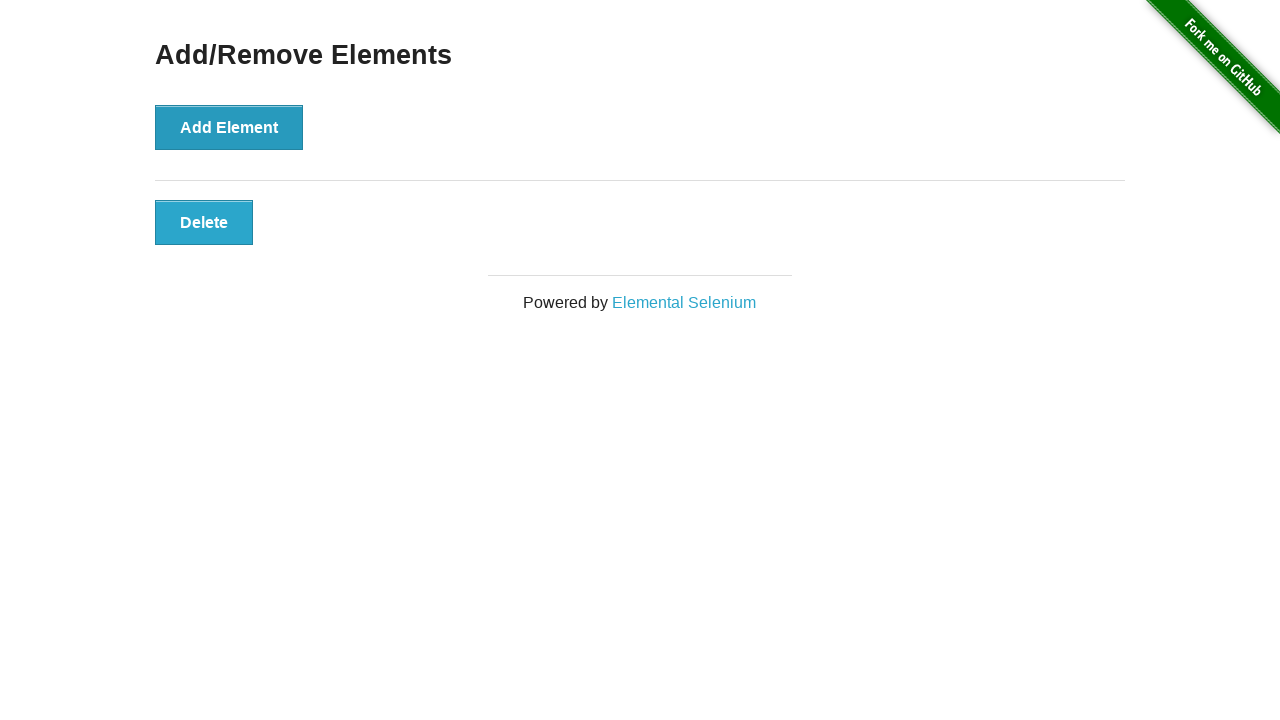

Clicked add button (iteration 2) at (229, 127) on button[onclick="addElement()"]
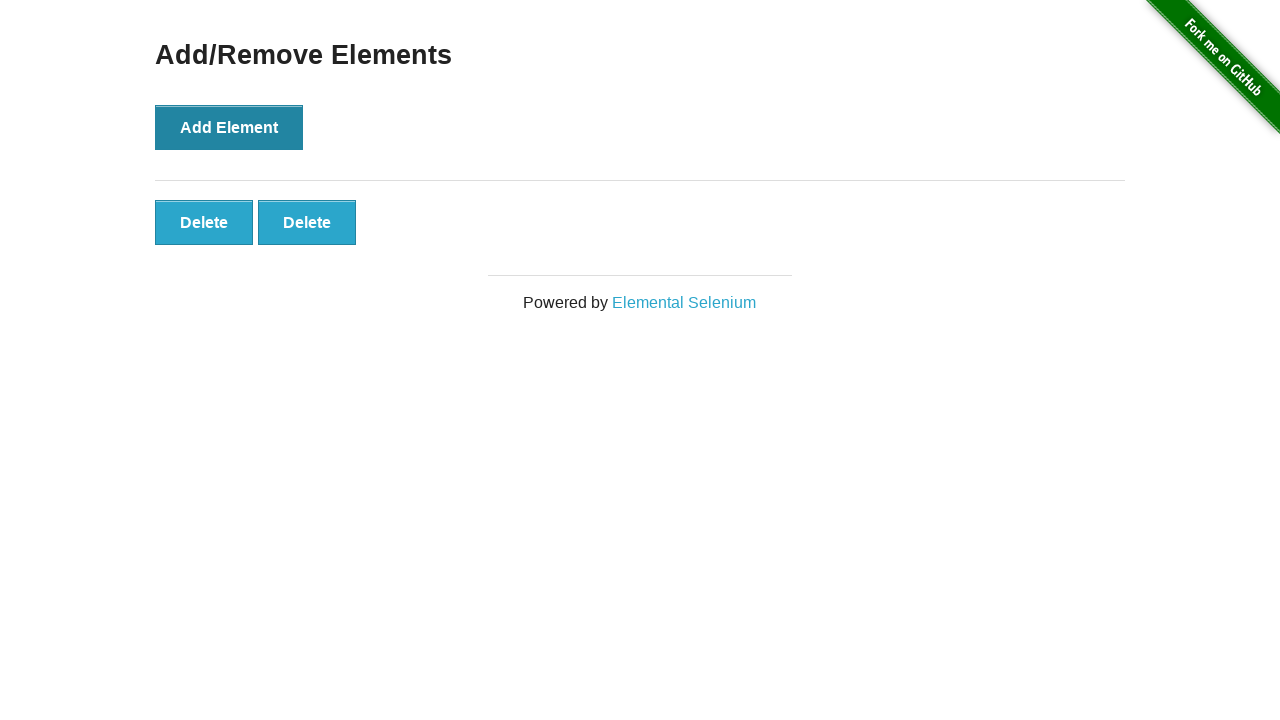

Clicked add button (iteration 3) at (229, 127) on button[onclick="addElement()"]
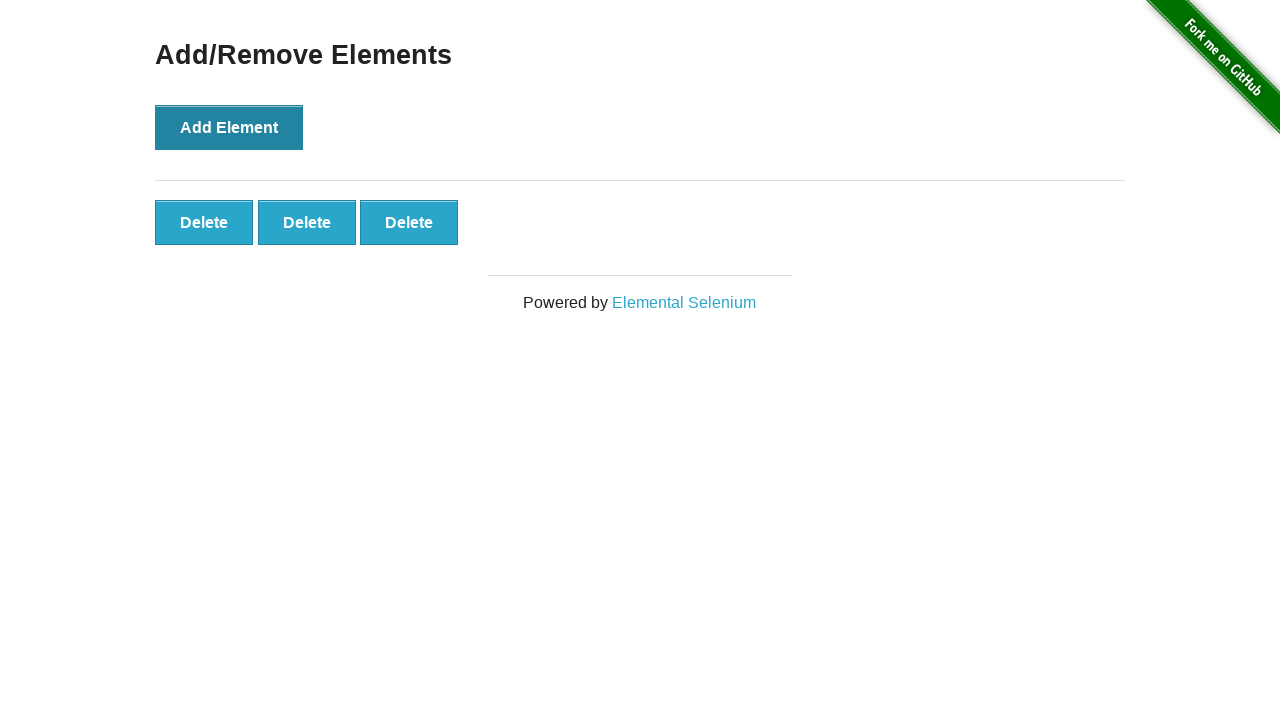

Clicked add button (iteration 4) at (229, 127) on button[onclick="addElement()"]
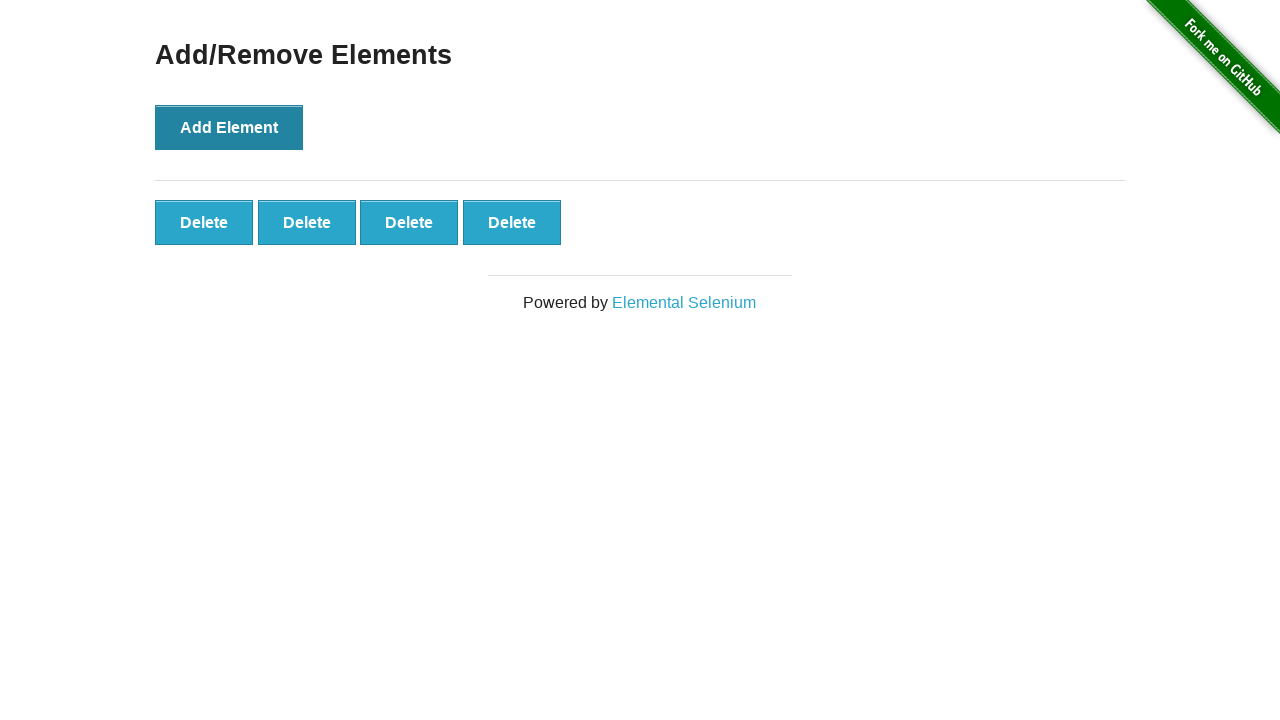

Clicked add button (iteration 5) at (229, 127) on button[onclick="addElement()"]
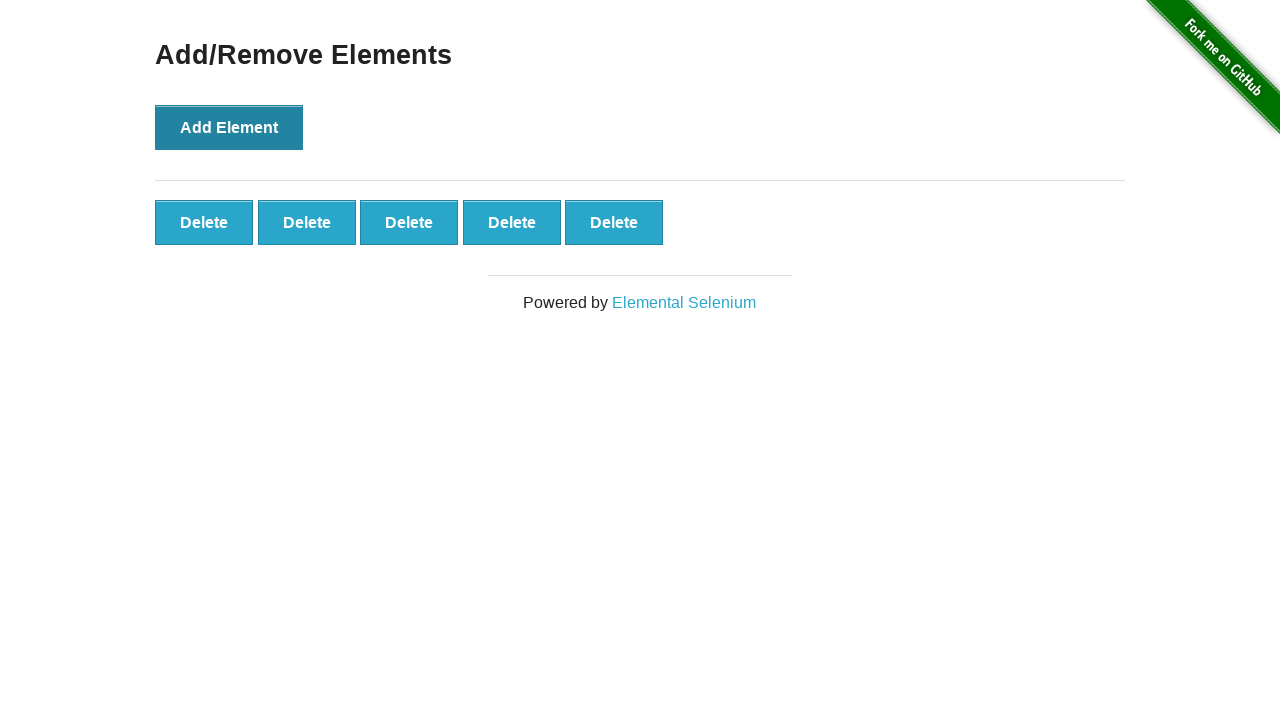

Located all delete buttons
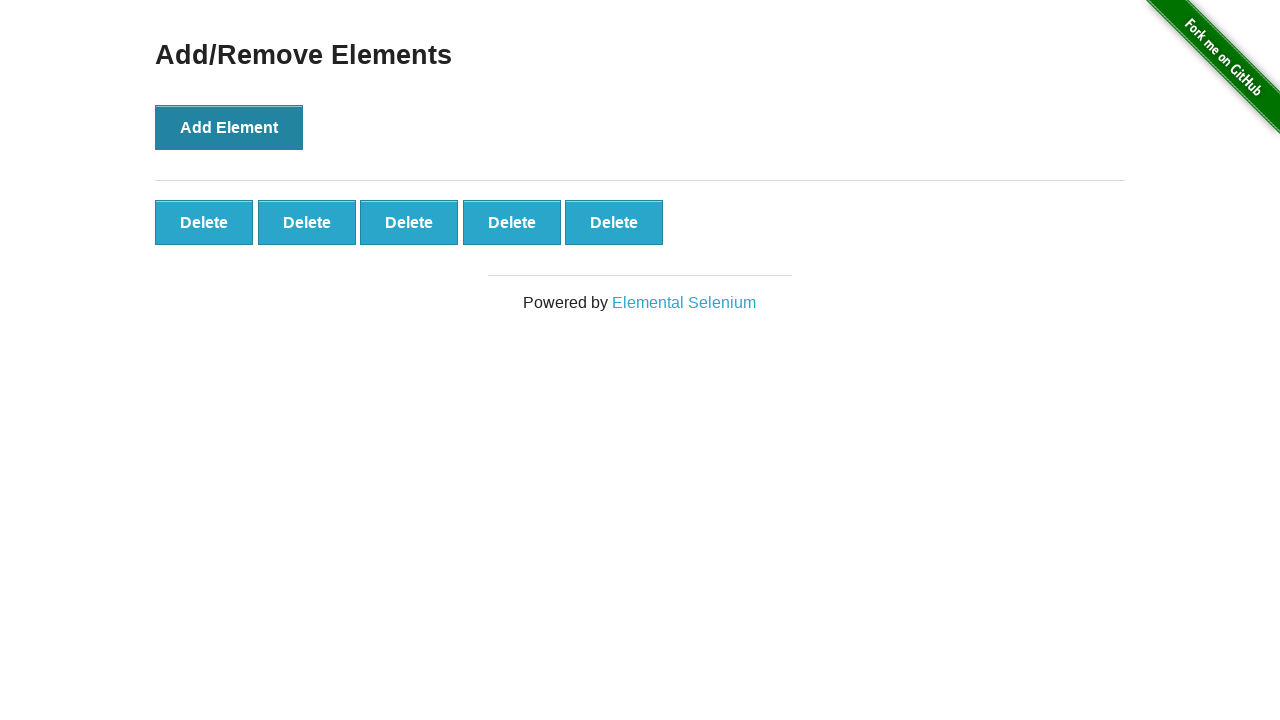

Verified that 5 delete buttons were created
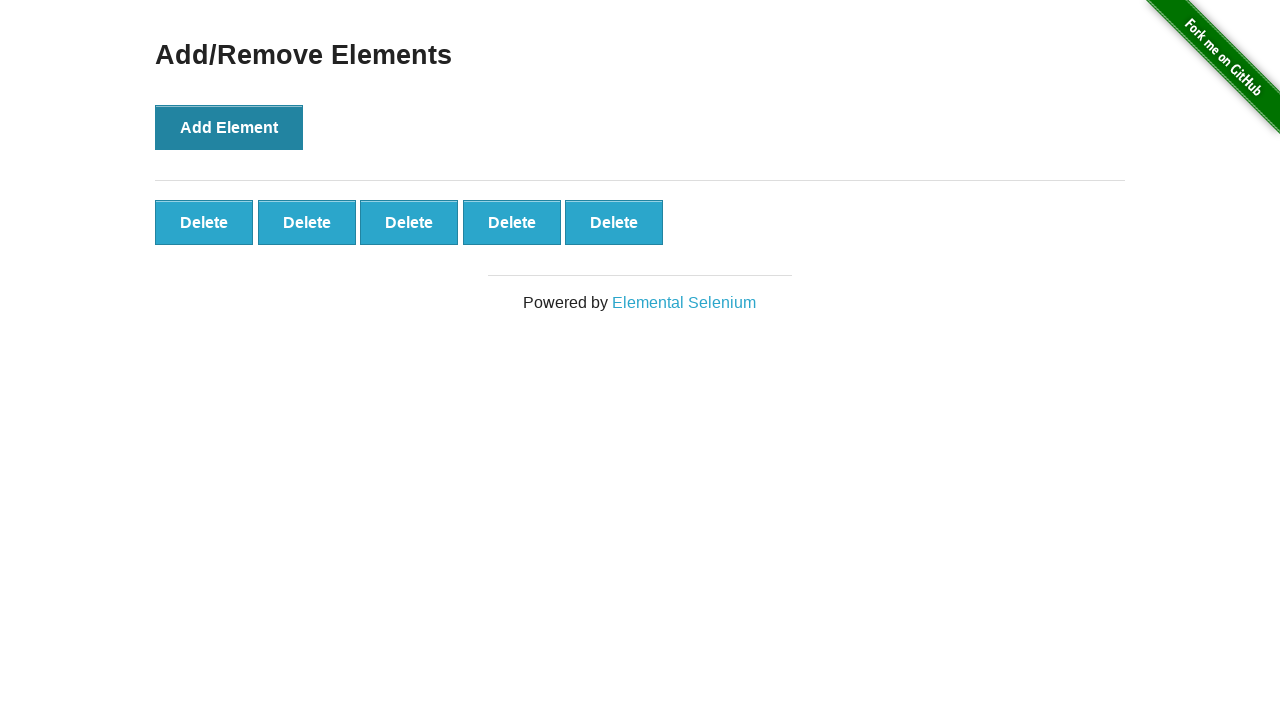

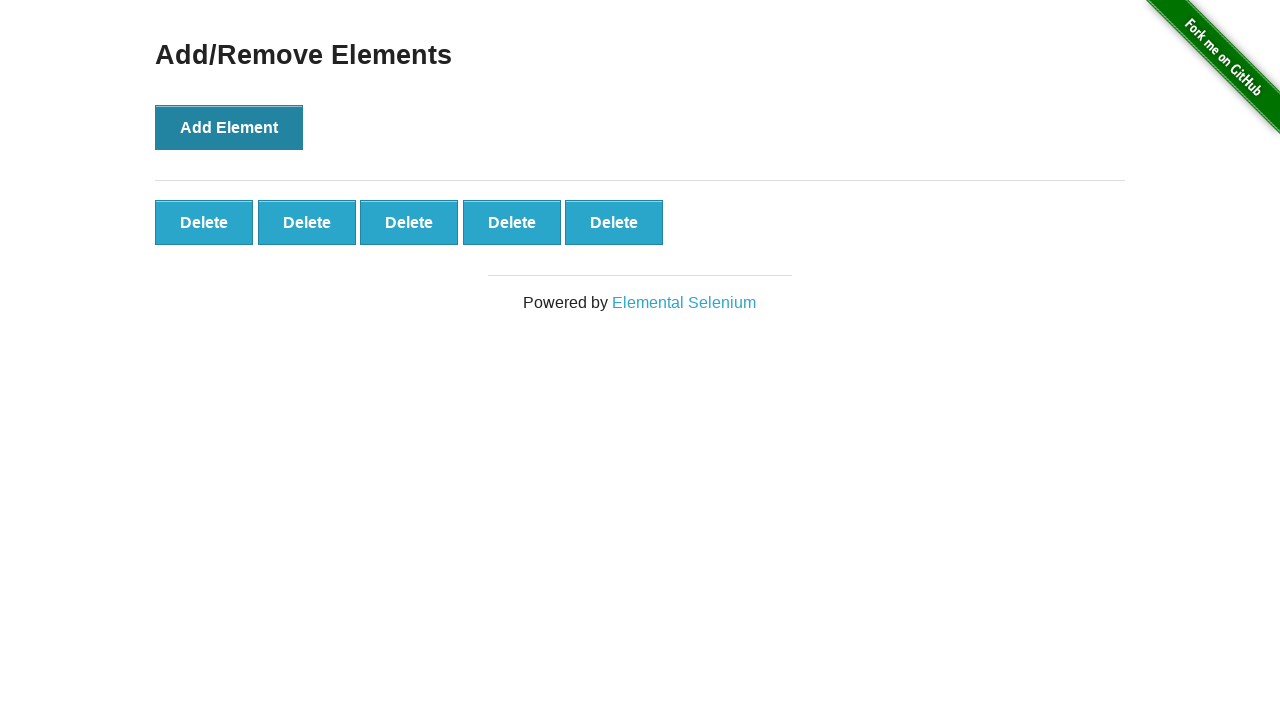